Tests frame handling by switching to a frame, selecting a dropdown value, switching back to main content, and filling a text field

Starting URL: https://www.hyrtutorials.com/p/frames-practice.html

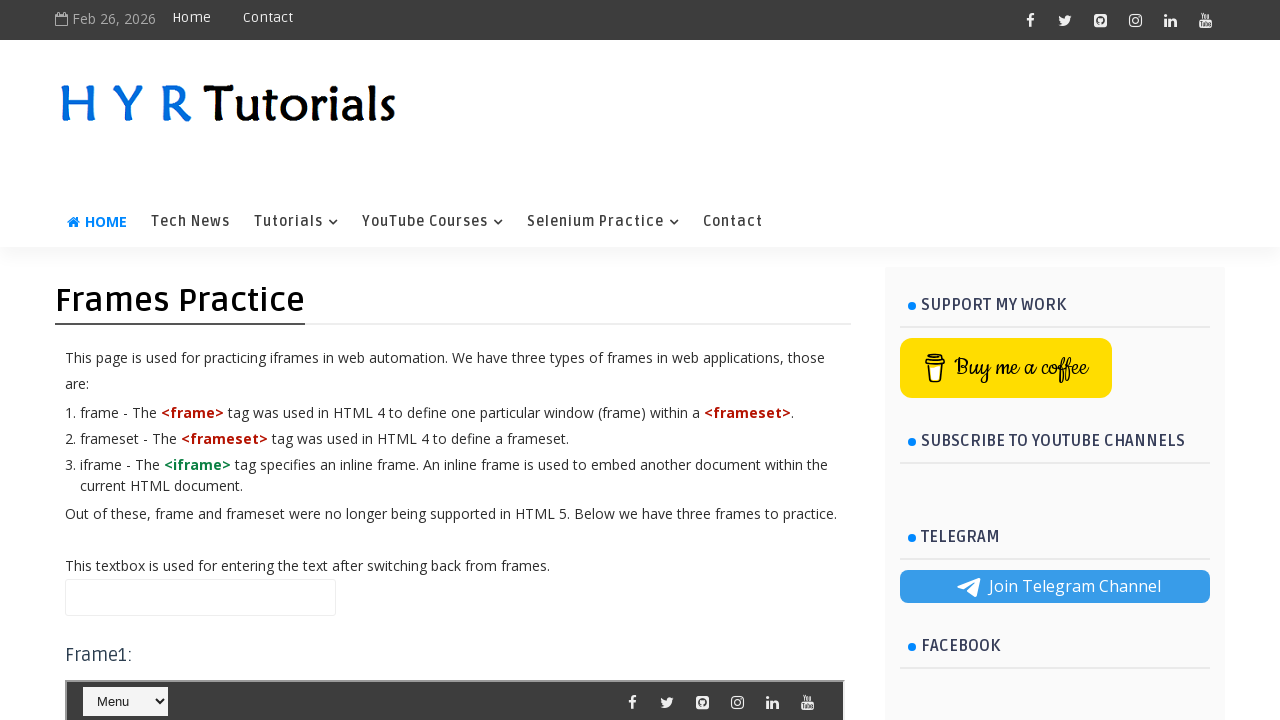

Located frame with id 'frm1'
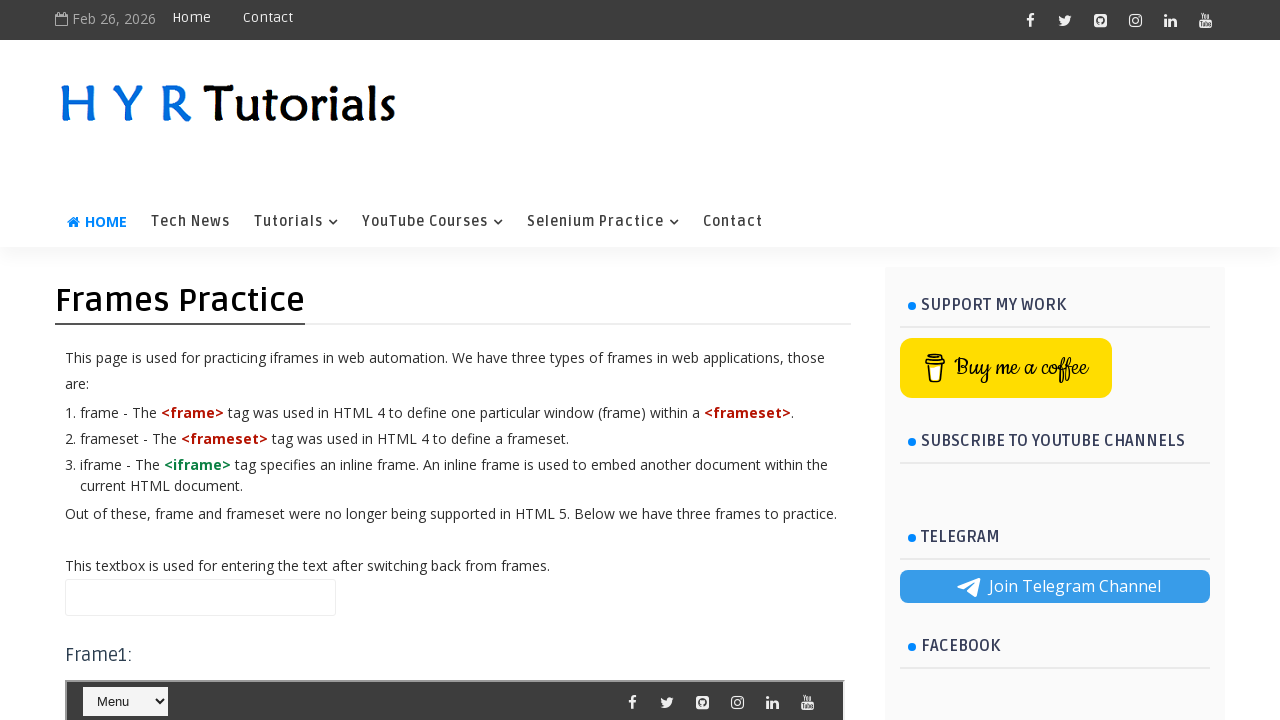

Located dropdown element within frame
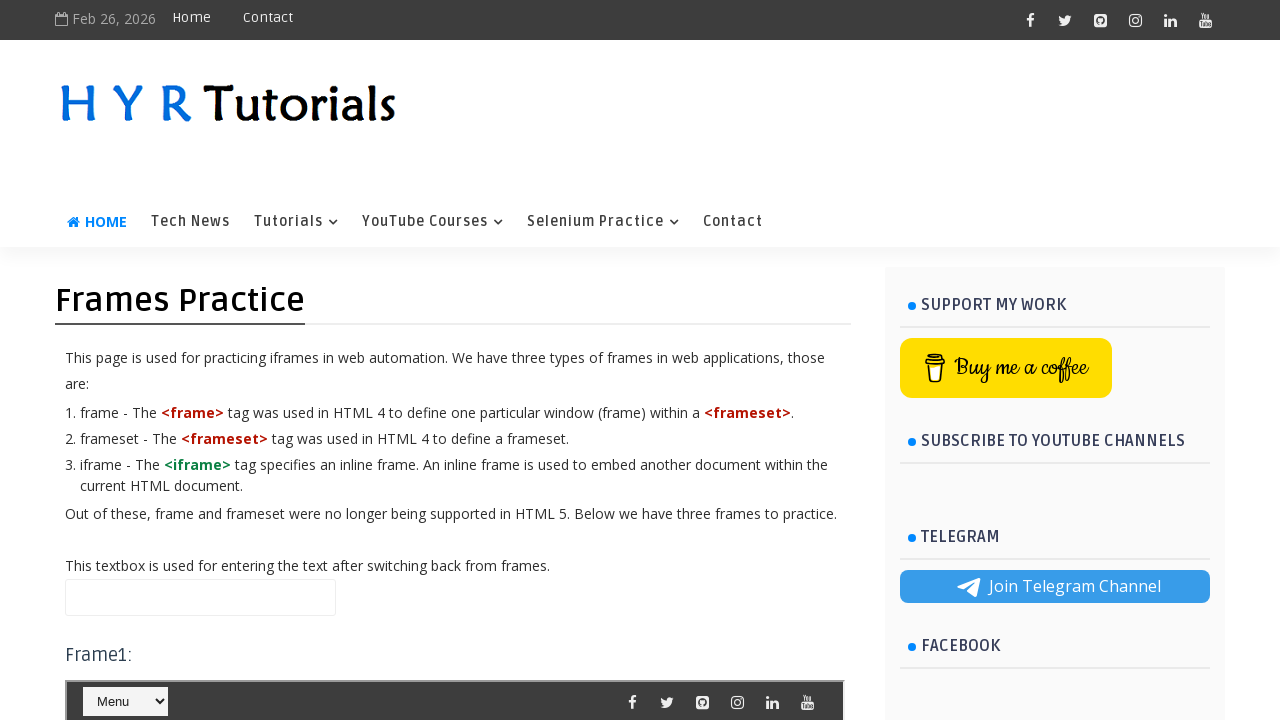

Selected '- Java' option from dropdown in frame on #frm1 >> internal:control=enter-frame >> xpath=//div[@id='menu']//select[@id='se
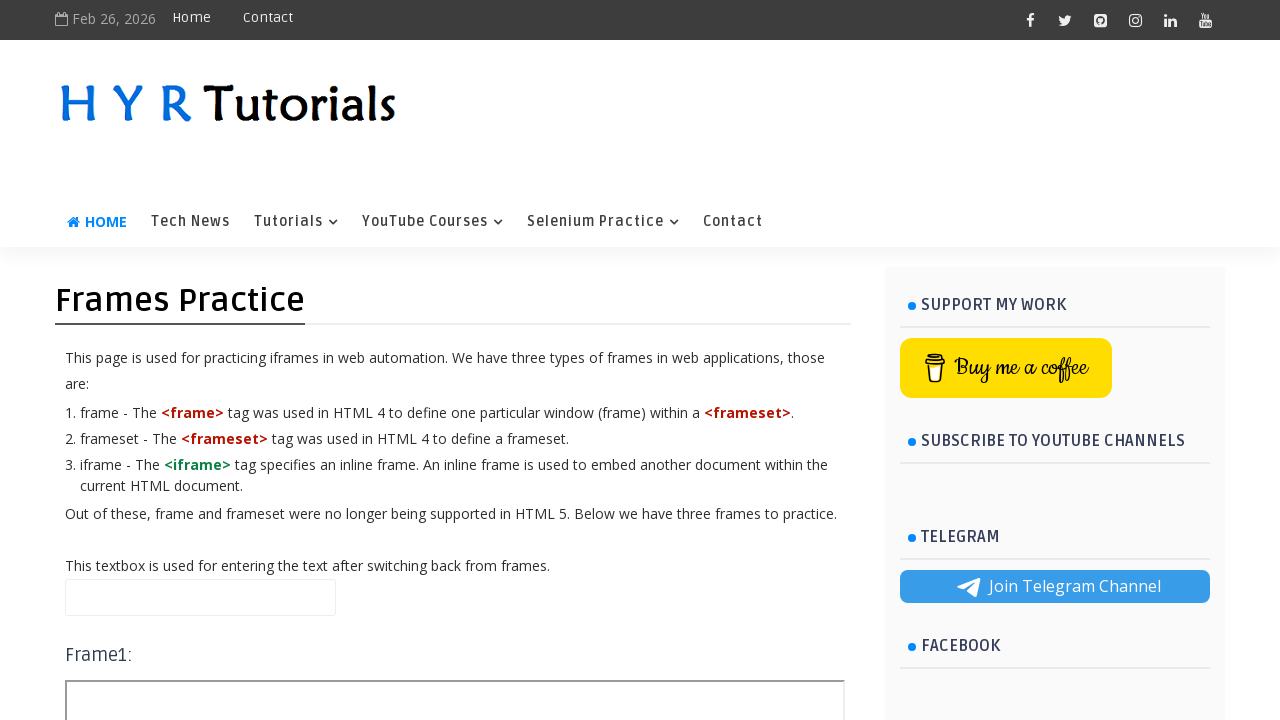

Filled text field with 'java language' in main content on //input[@id='name']
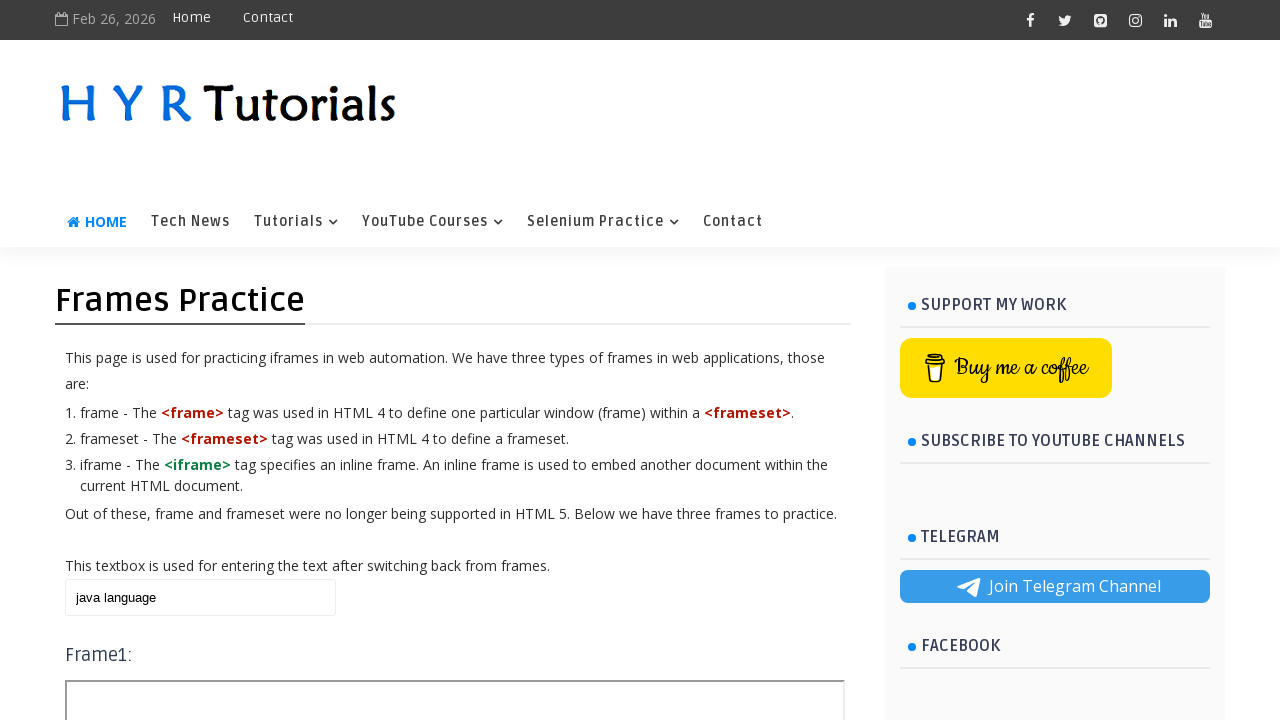

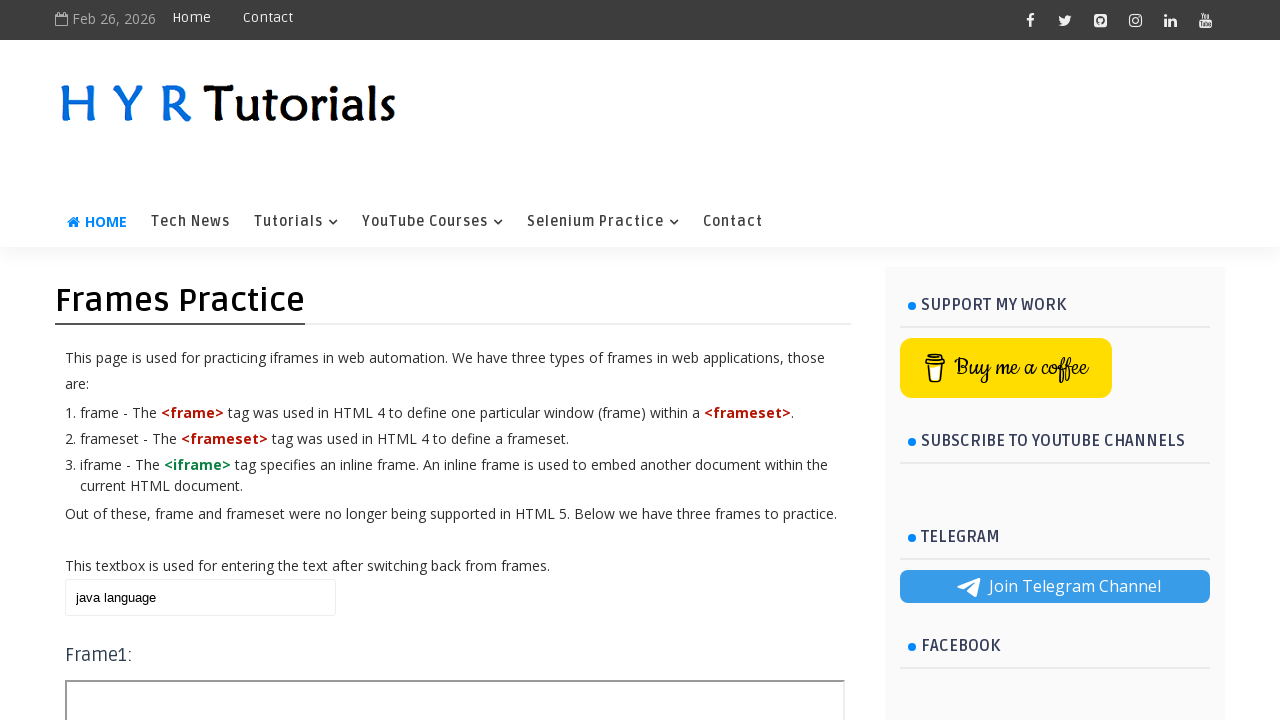